Tests checkbox selection on a form by clicking a specific checkbox and verifying selection state

Starting URL: https://www.automationtestinginsider.com/2019/08/student-registration-form.html

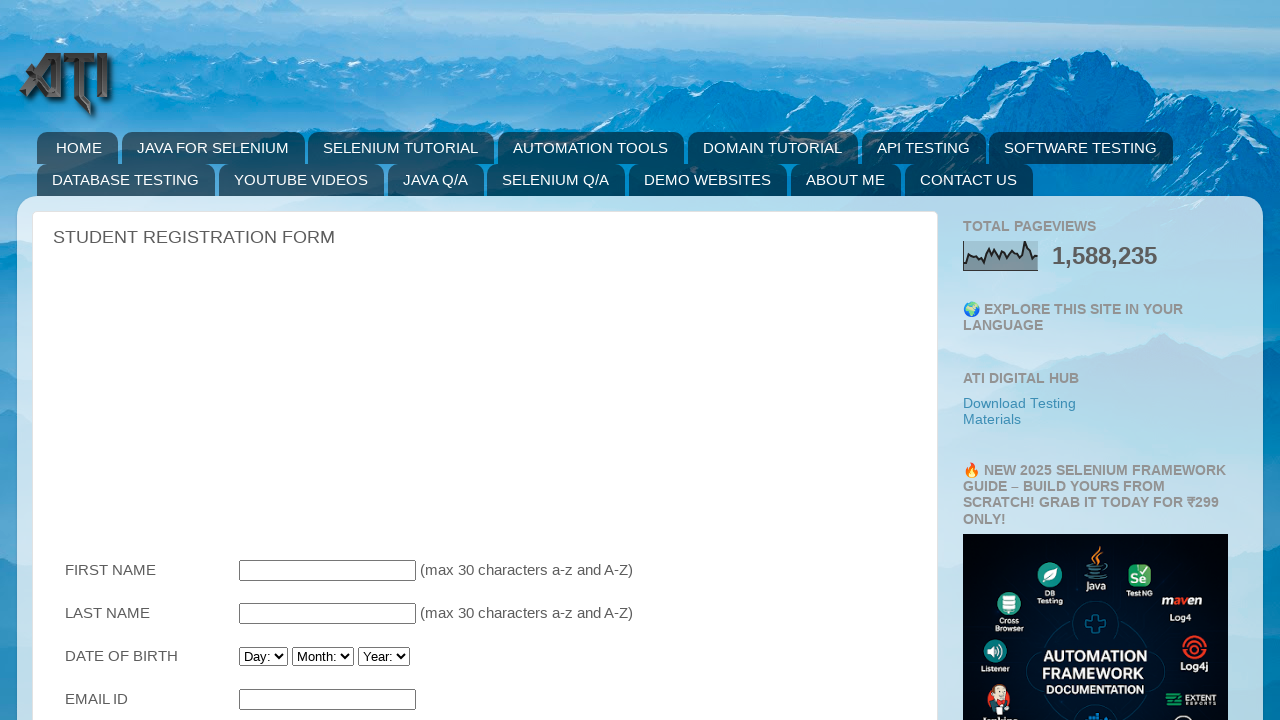

Scrolled to Dancing checkbox into view
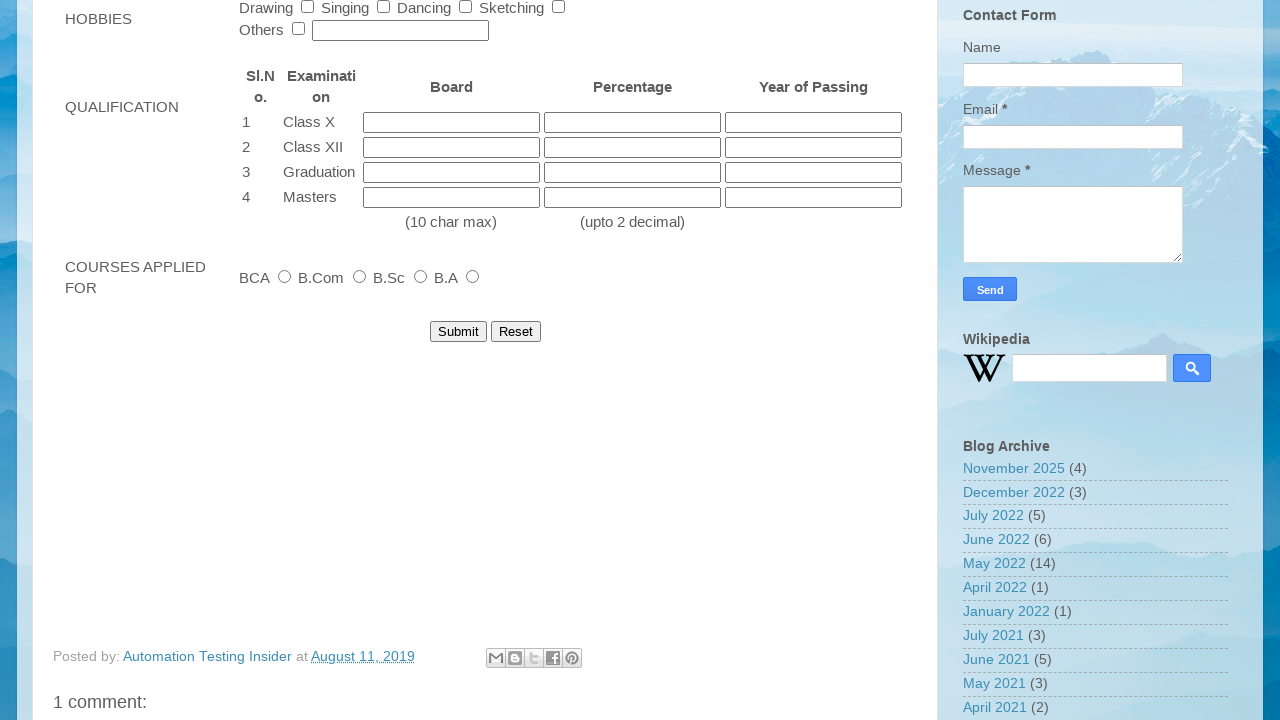

Located Dancing checkbox element
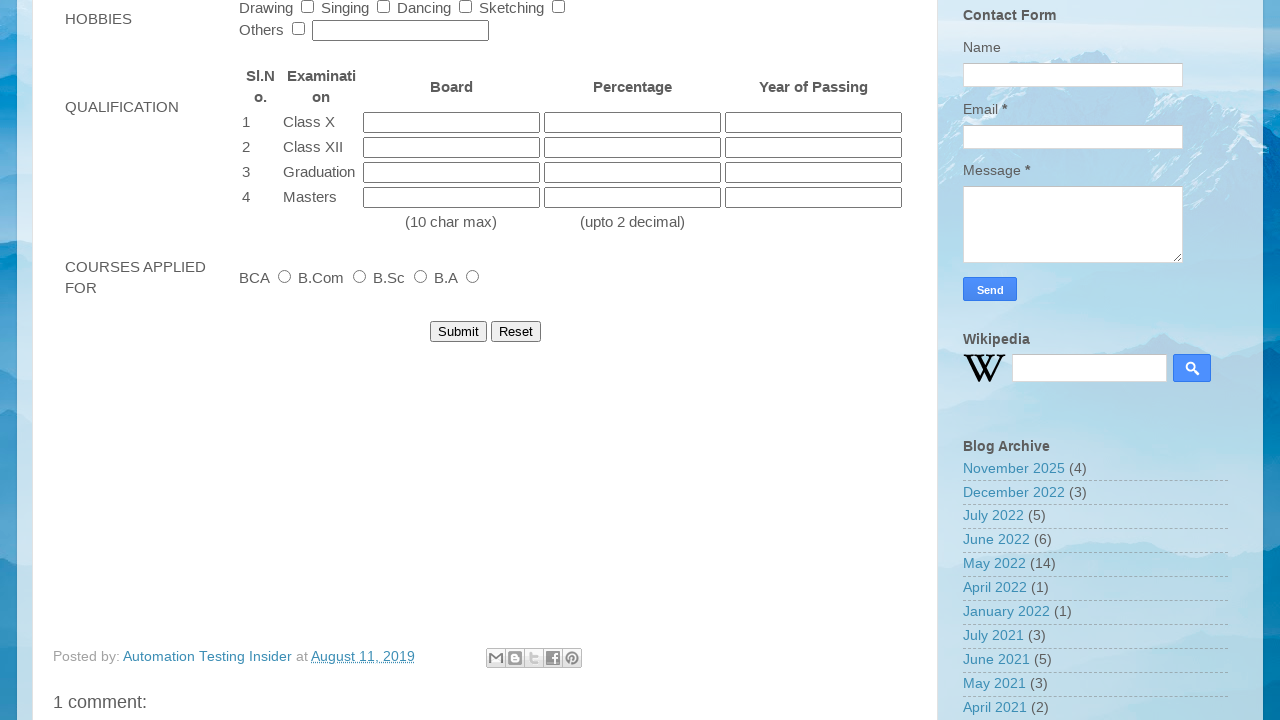

Clicked Dancing checkbox to select it at (466, 7) on input[value='Dancing']
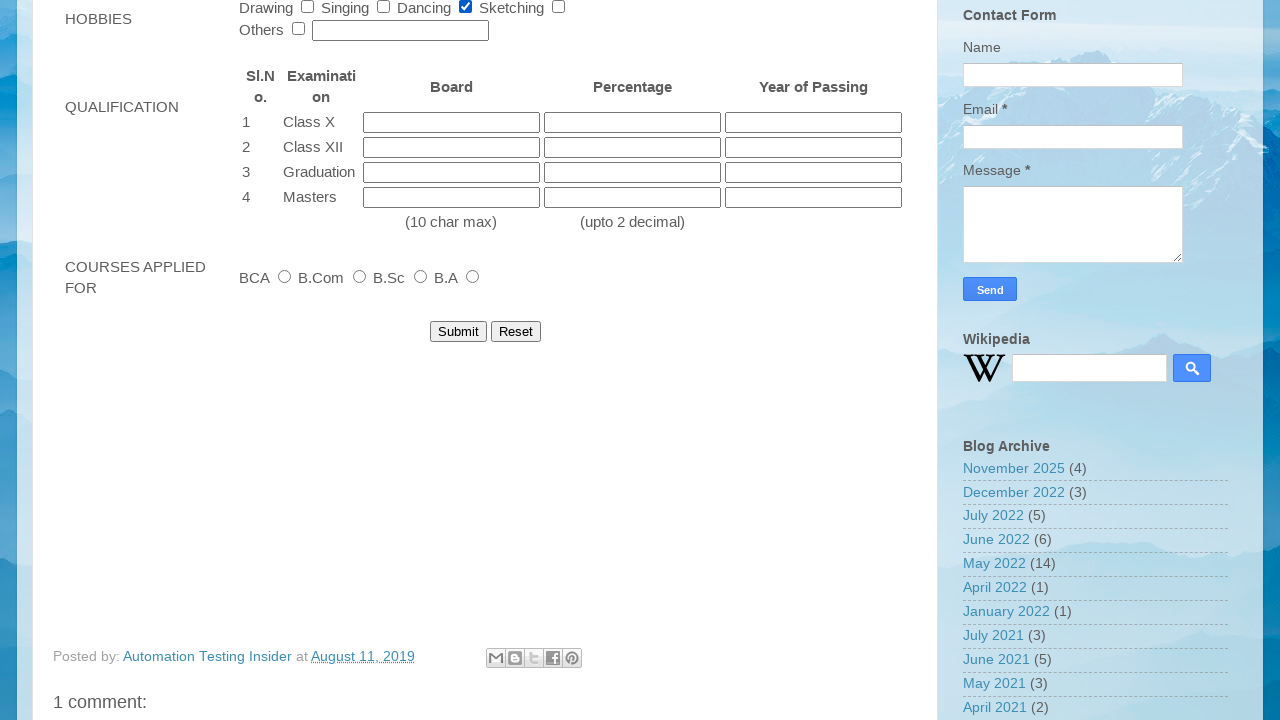

Verified Dancing checkbox is selected
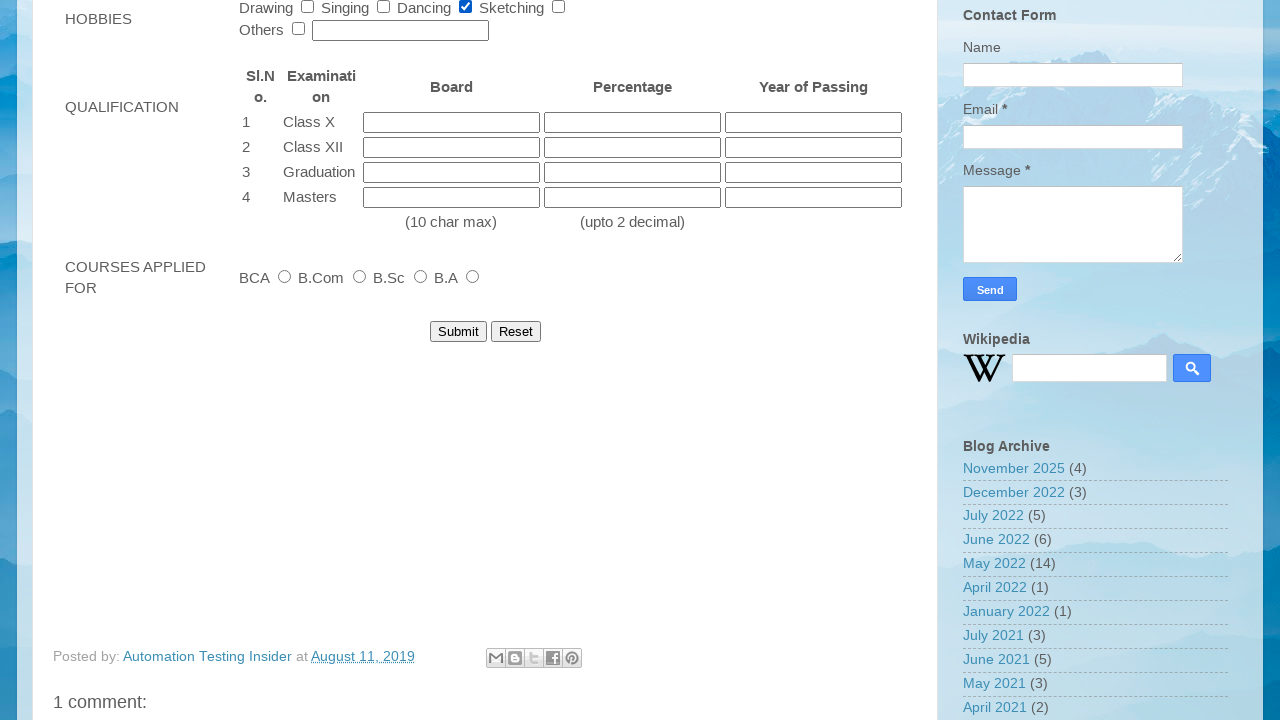

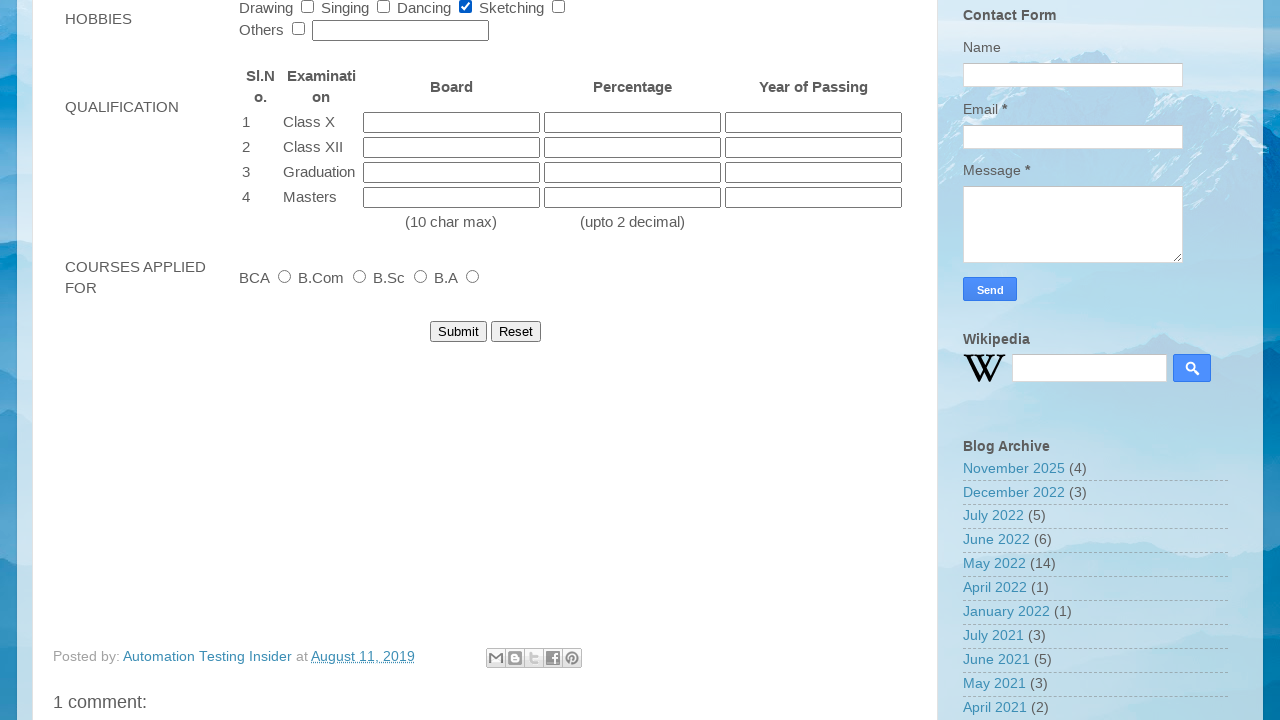